Tests double-click functionality by double-clicking on the "Double Click Me" button

Starting URL: https://demoqa.com/buttons

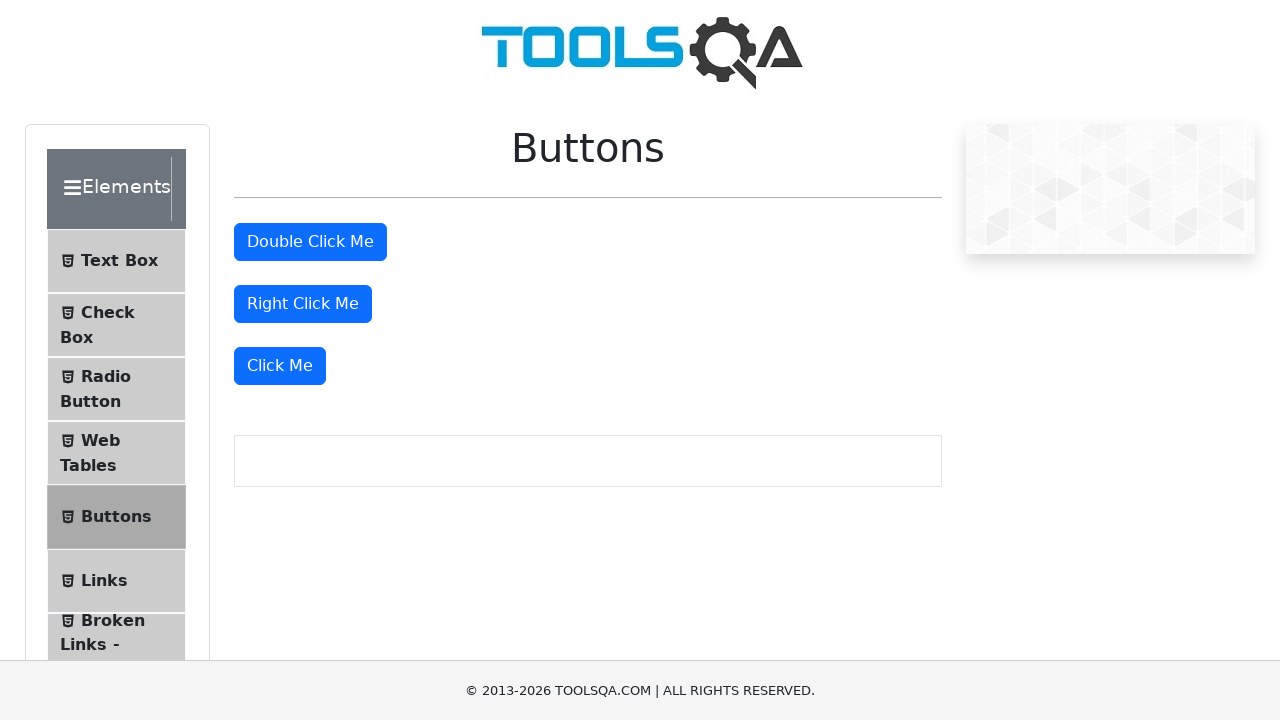

Waited for 'Double Click Me' button to be visible
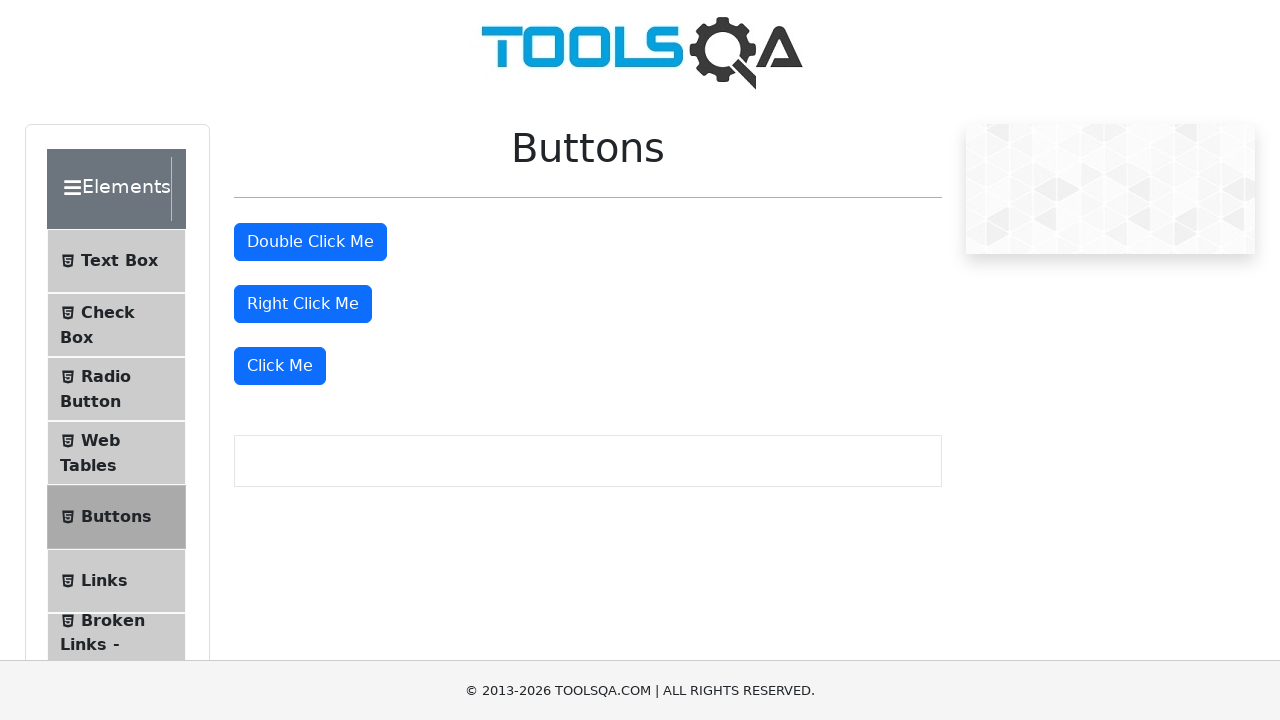

Double-clicked on the 'Double Click Me' button at (310, 242) on #doubleClickBtn
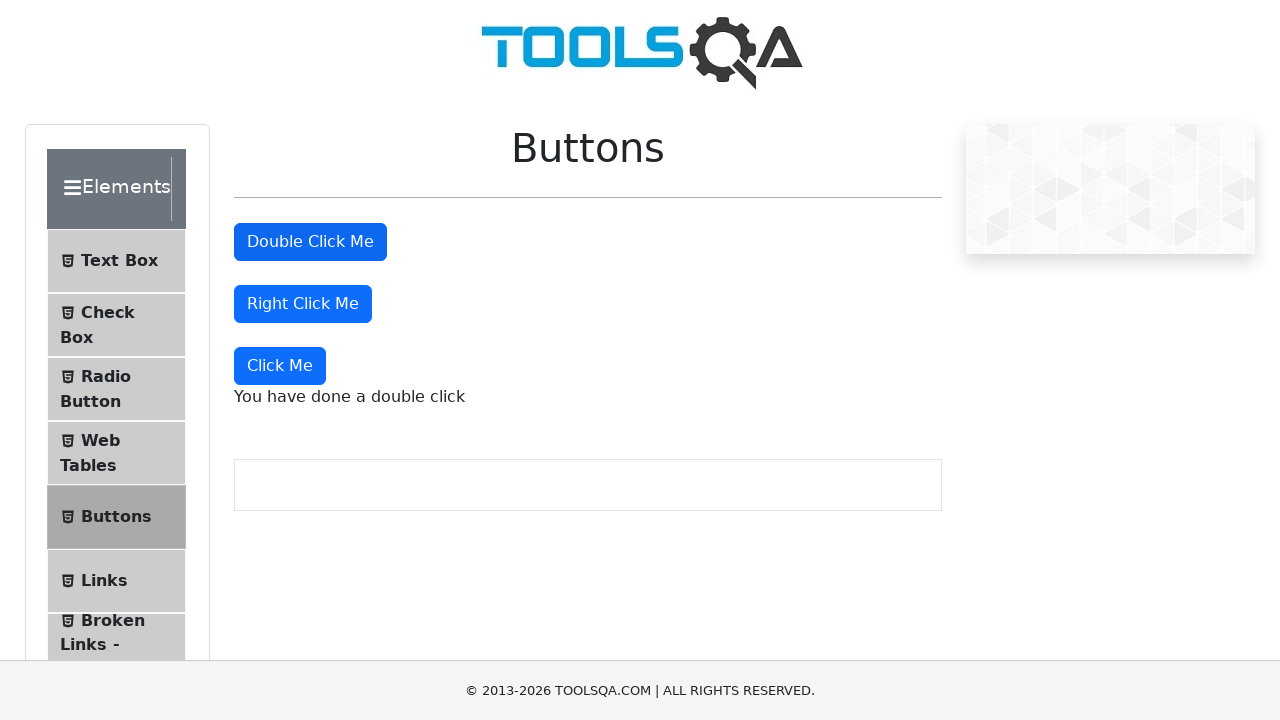

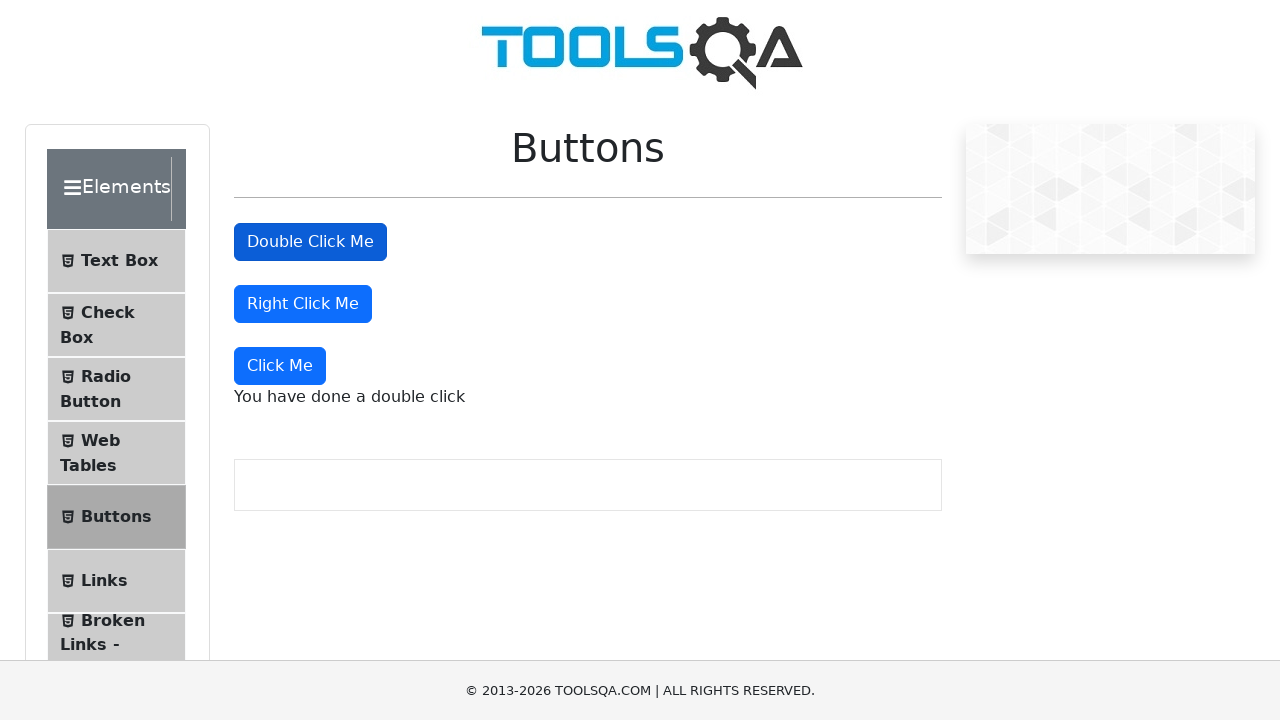